Tests the AngularJS homepage sample ToDo app by adding a new to-do item, verifying it appears in the list, and marking it as complete.

Starting URL: https://angularjs.org

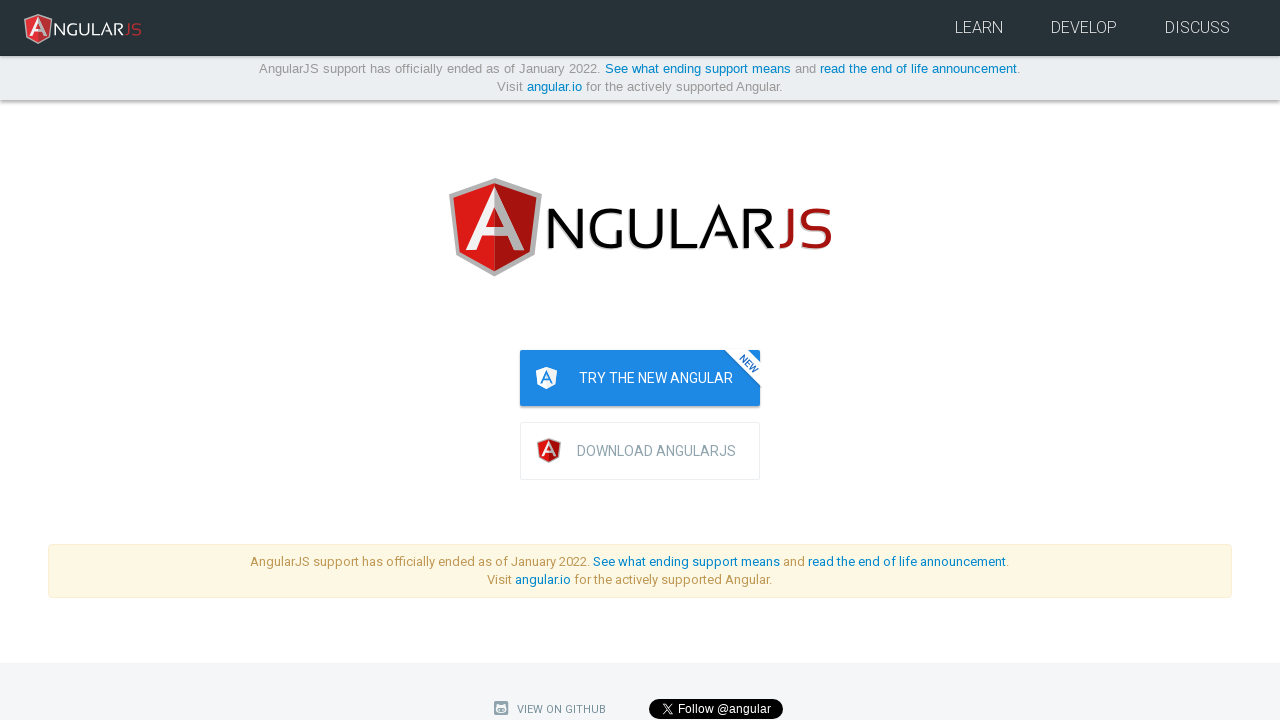

Filled todo input field with 'what is nightwatch?' on [ng-model="todoList.todoText"]
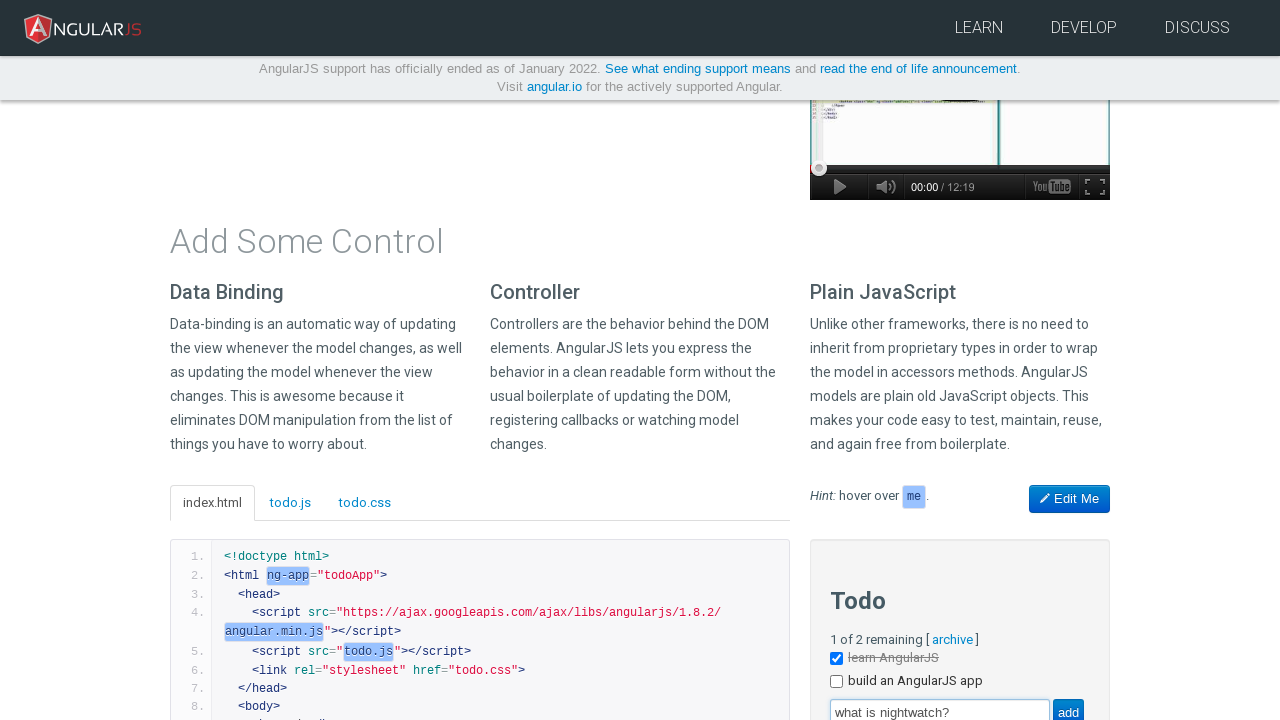

Clicked add button to create new todo at (1068, 706) on [value="add"]
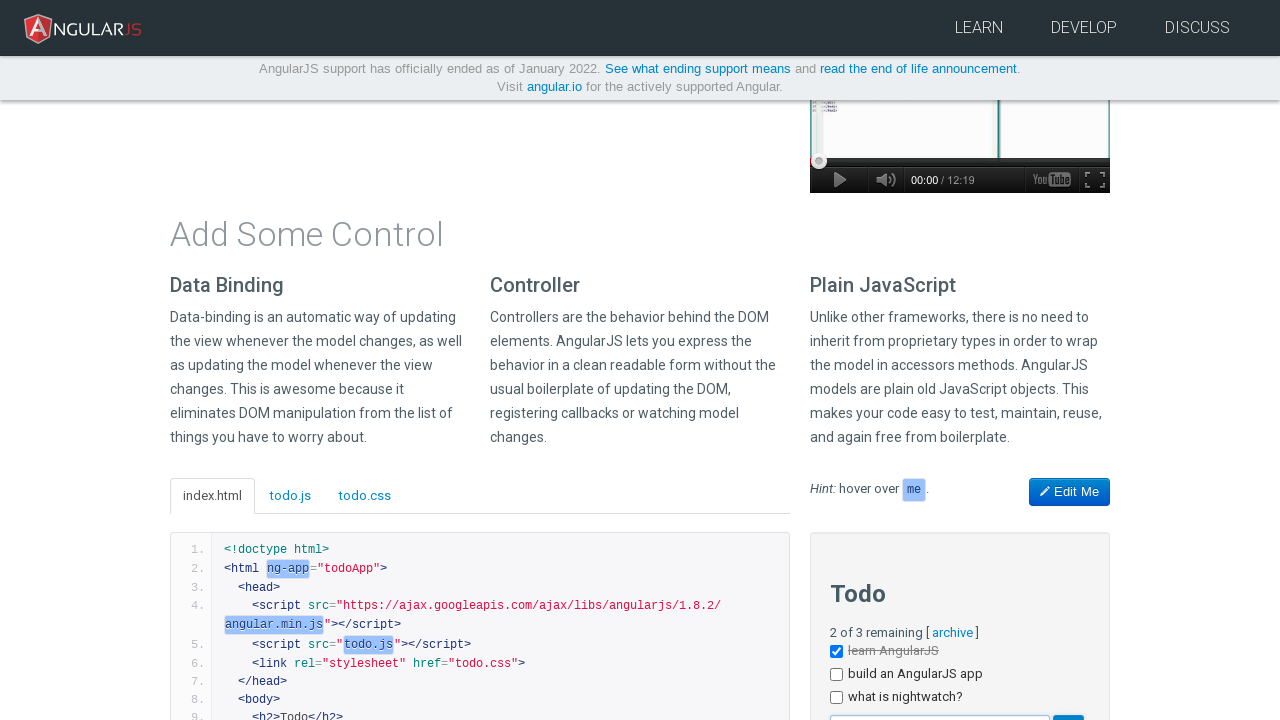

Waited for todo list items to load
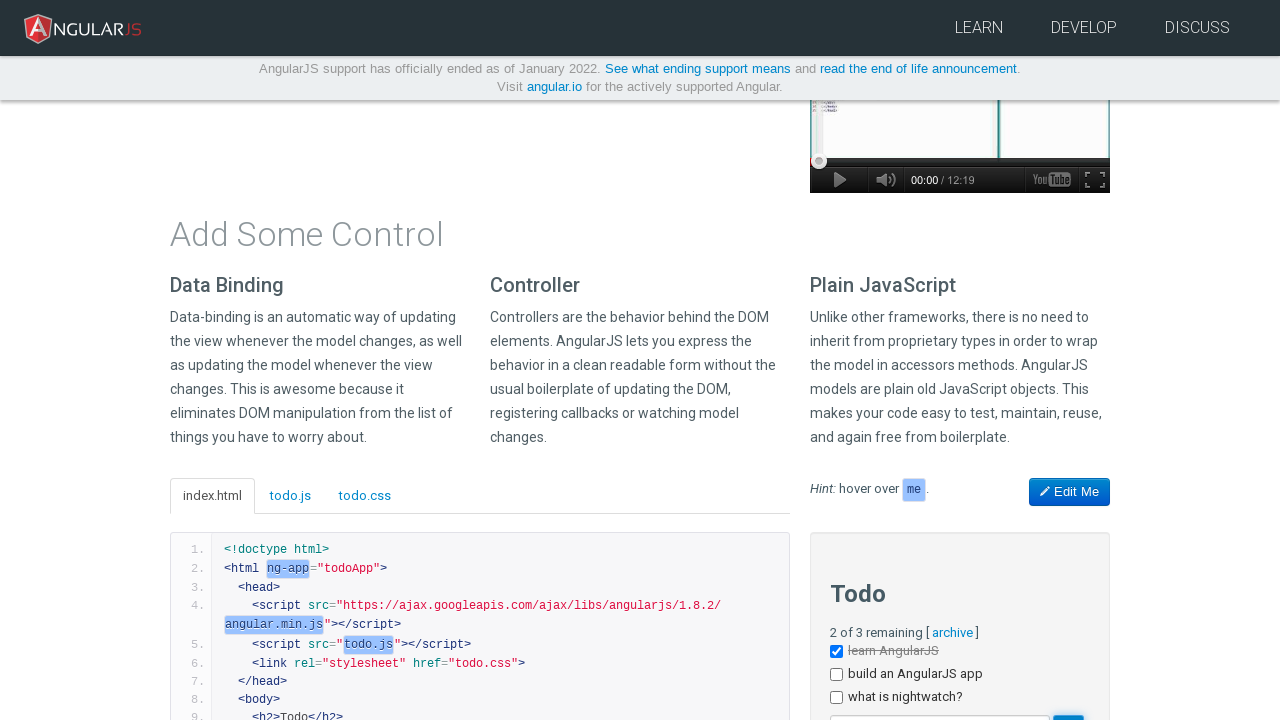

Verified todo list contains 3 items
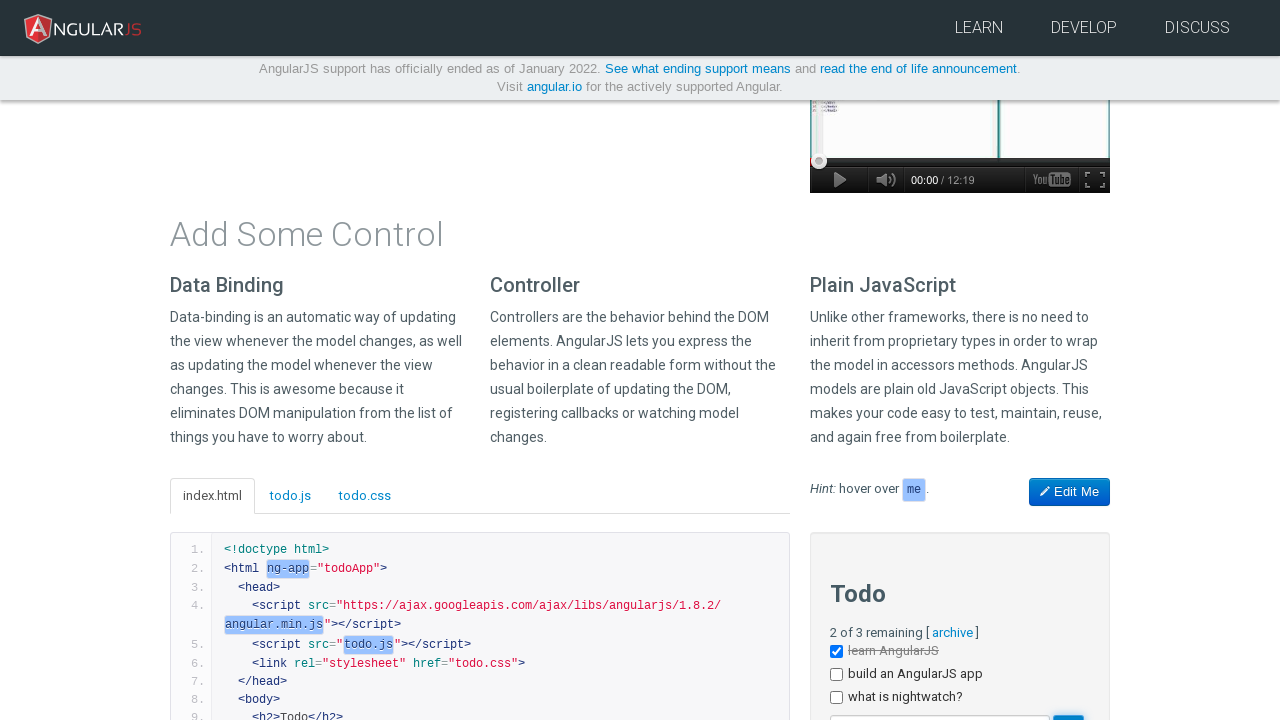

Verified the new todo text 'what is nightwatch?' appears in the list
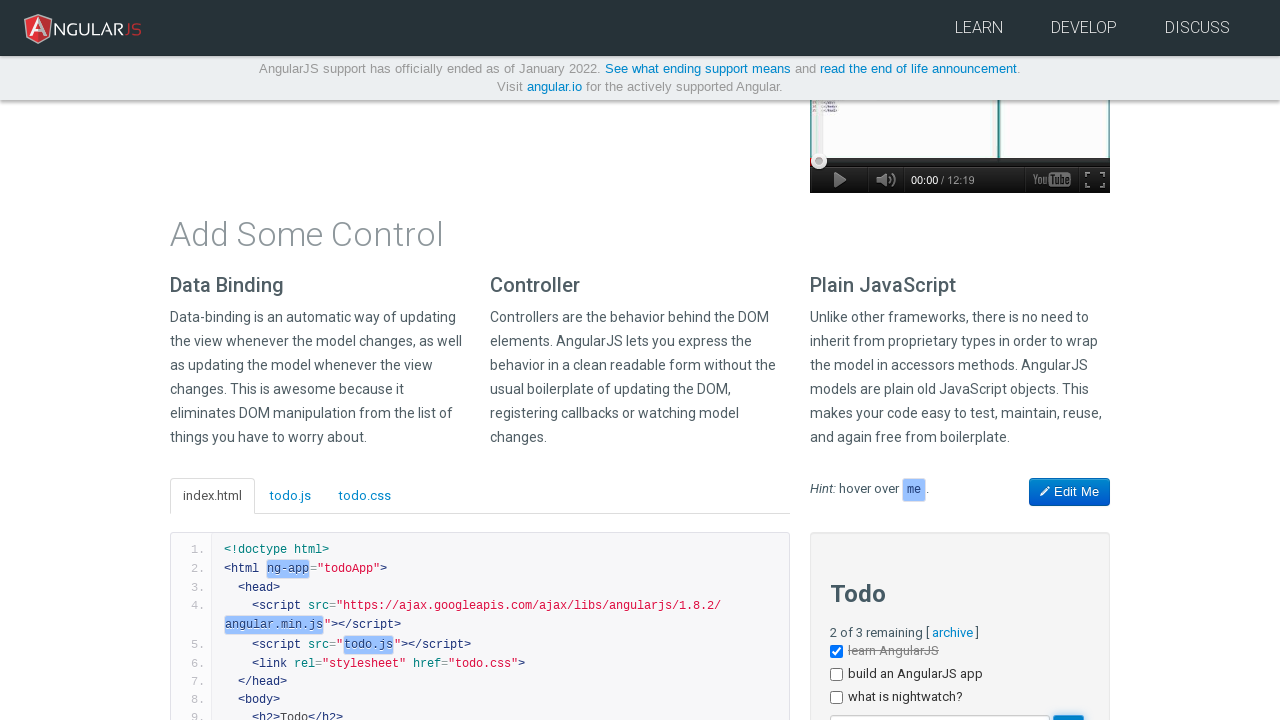

Clicked checkbox to mark todo as complete at (836, 698) on [ng-repeat="todo in todoList.todos"] >> nth=2 >> input
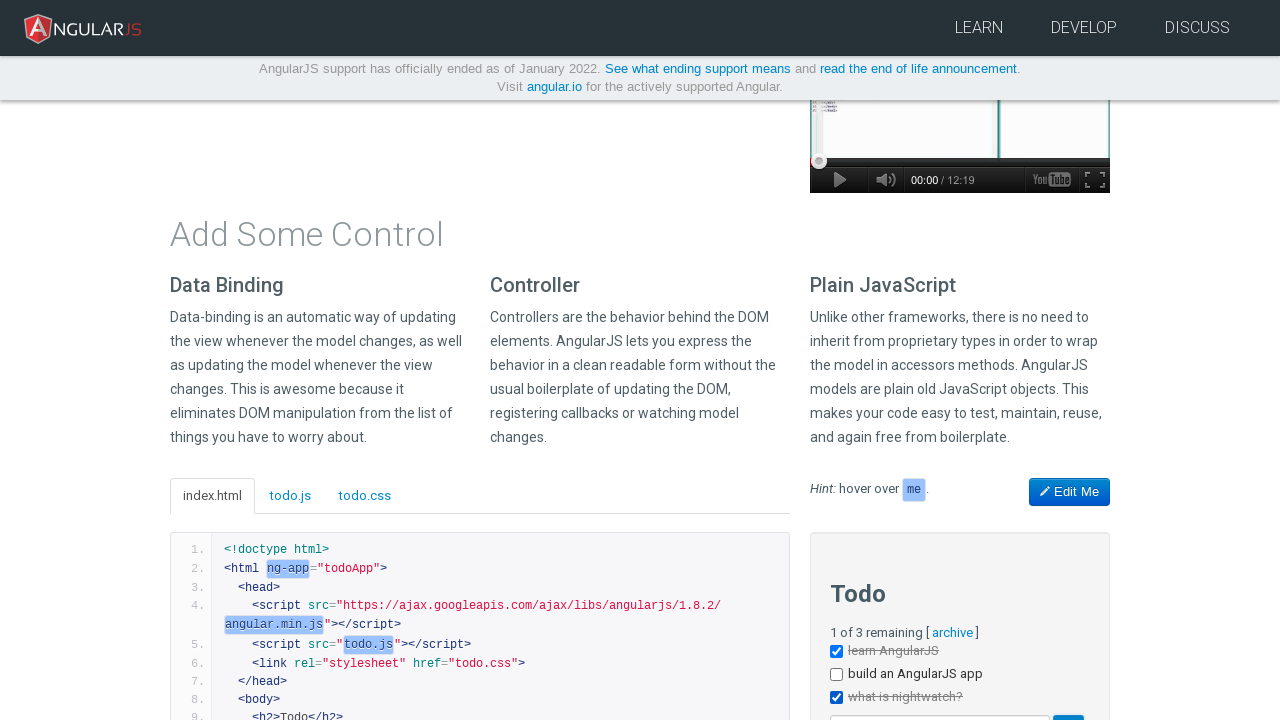

Verified 2 todos are marked as completed
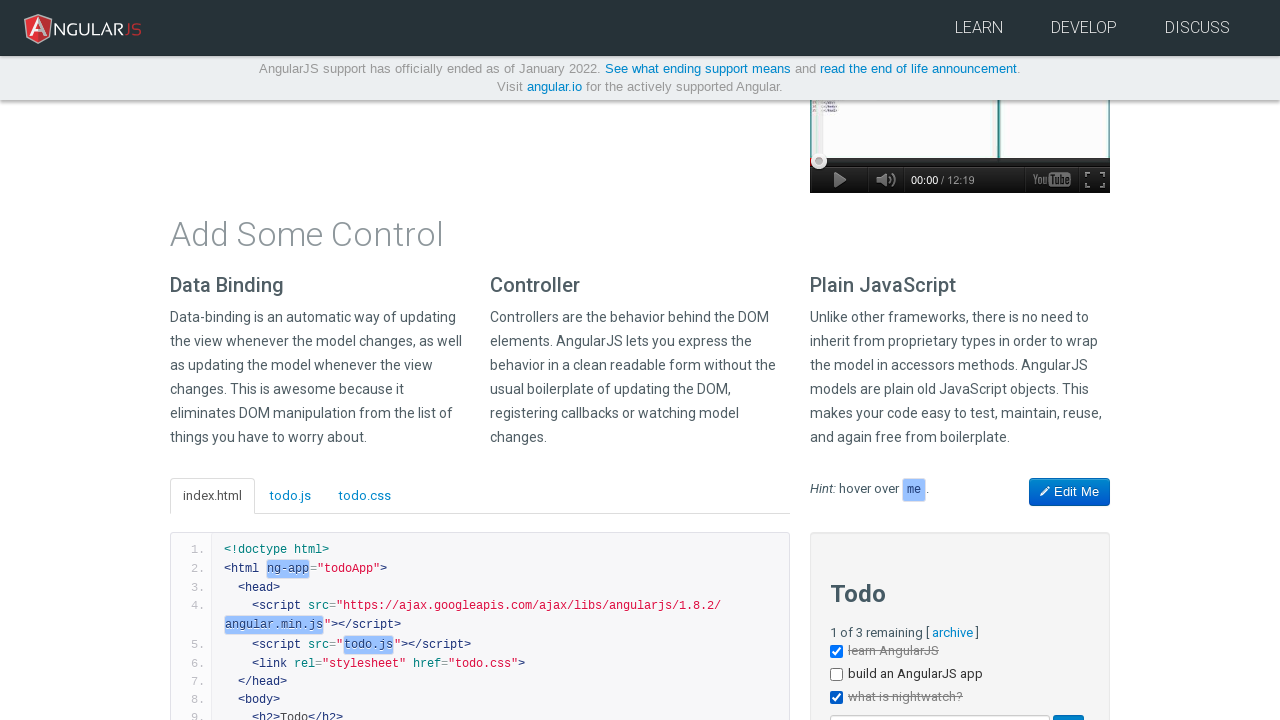

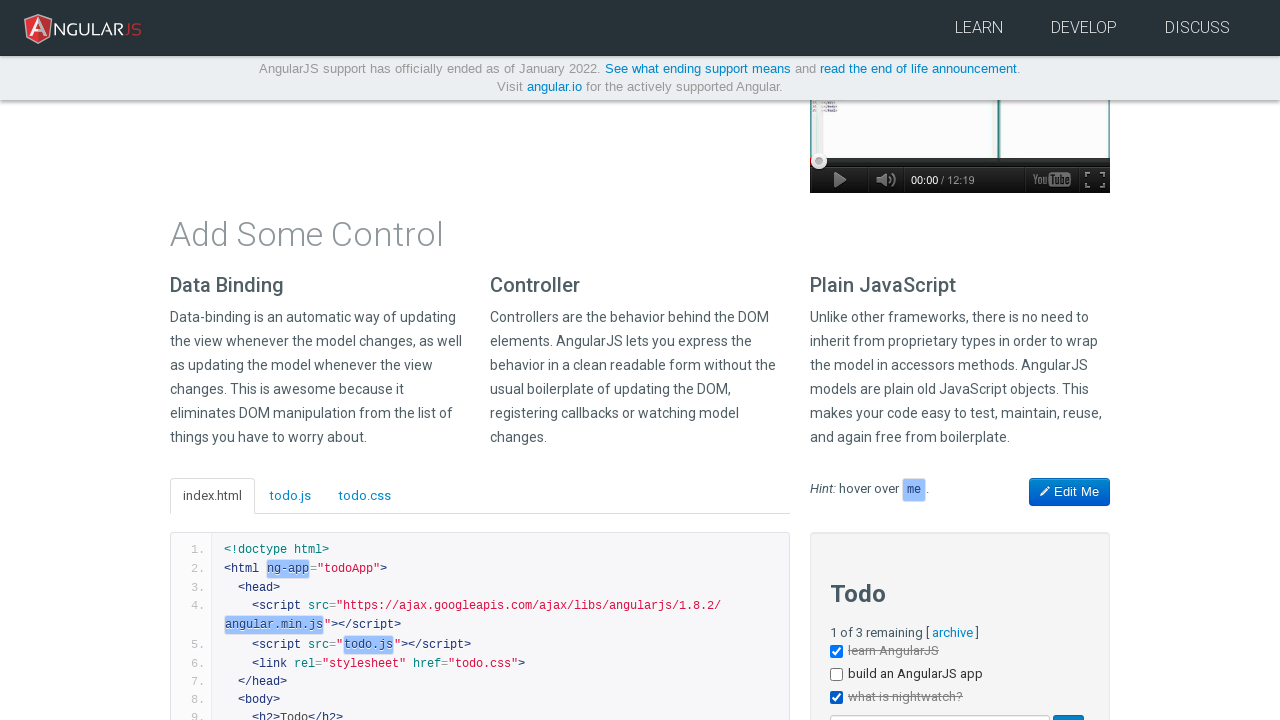